Attempts to register a new user with an email that already exists and verifies the error message is displayed.

Starting URL: https://automationexercise.com/

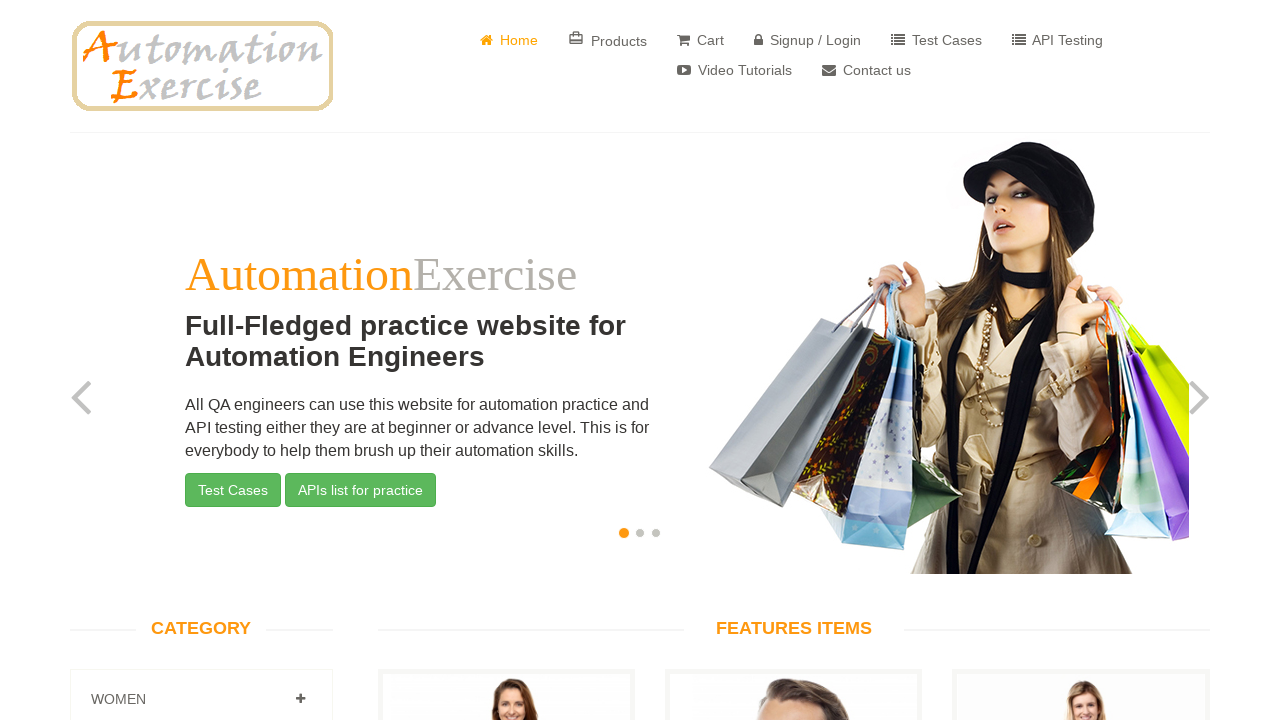

Navigated to Automation Exercise homepage
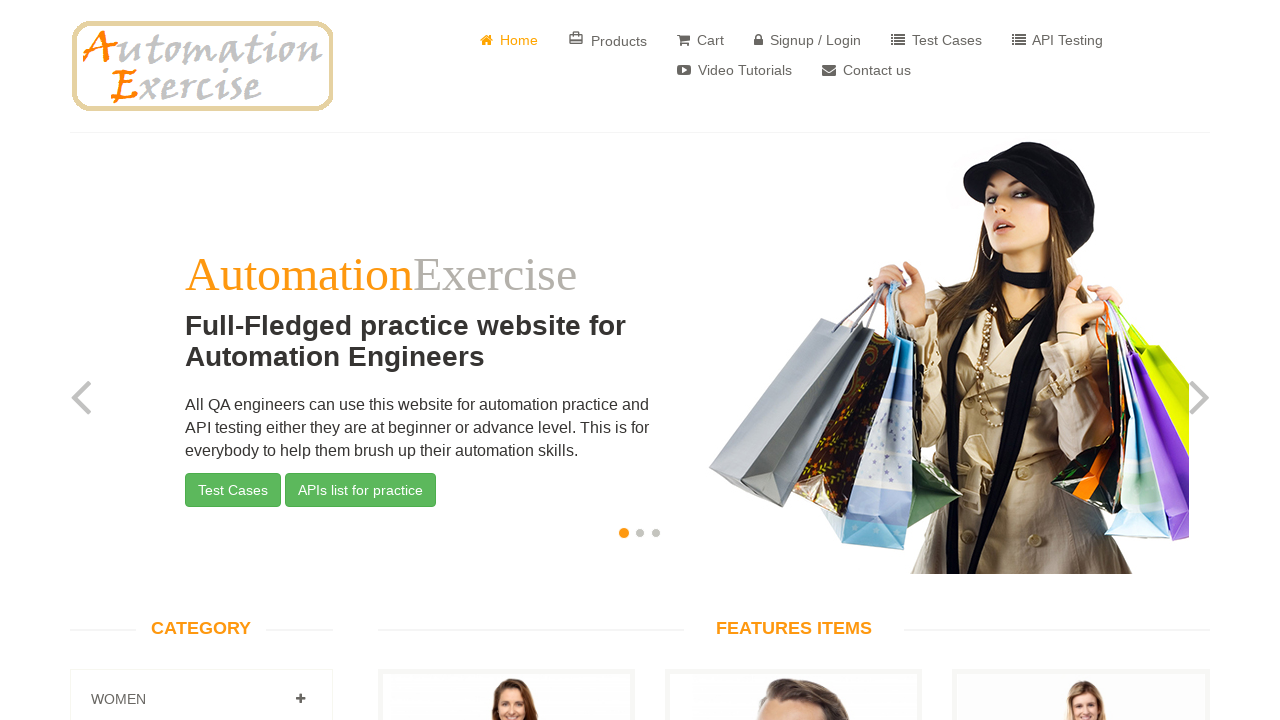

Clicked on Signup / Login button at (808, 40) on text=Signup / Login
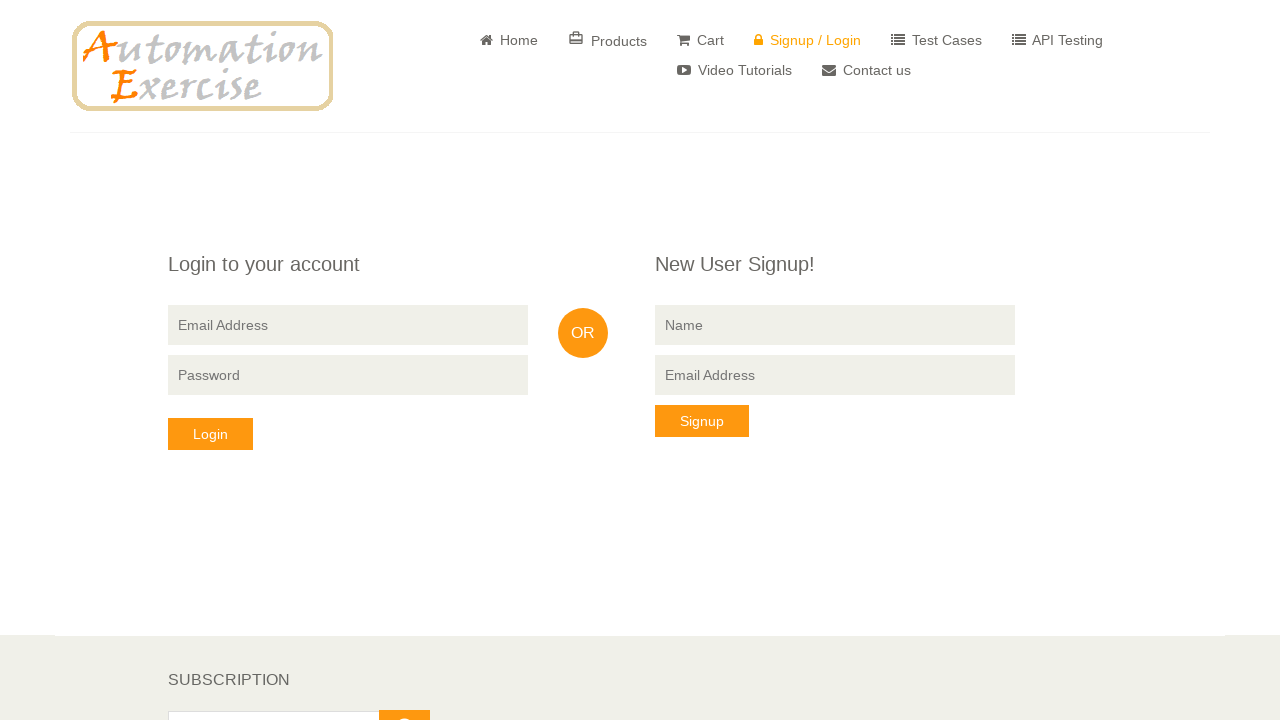

Filled name field with 'sarah_smith' on input[name='name']
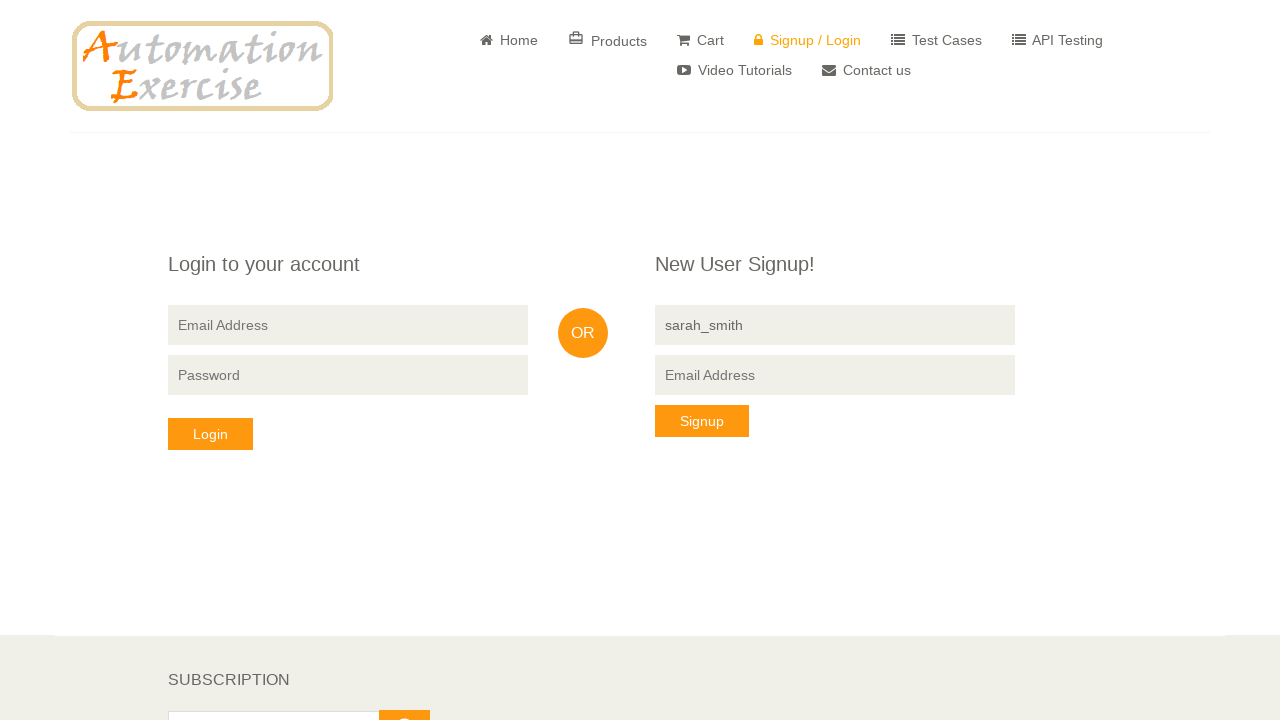

Filled email field with 'existing_user@example.com' (existing email) on input[data-qa='signup-email']
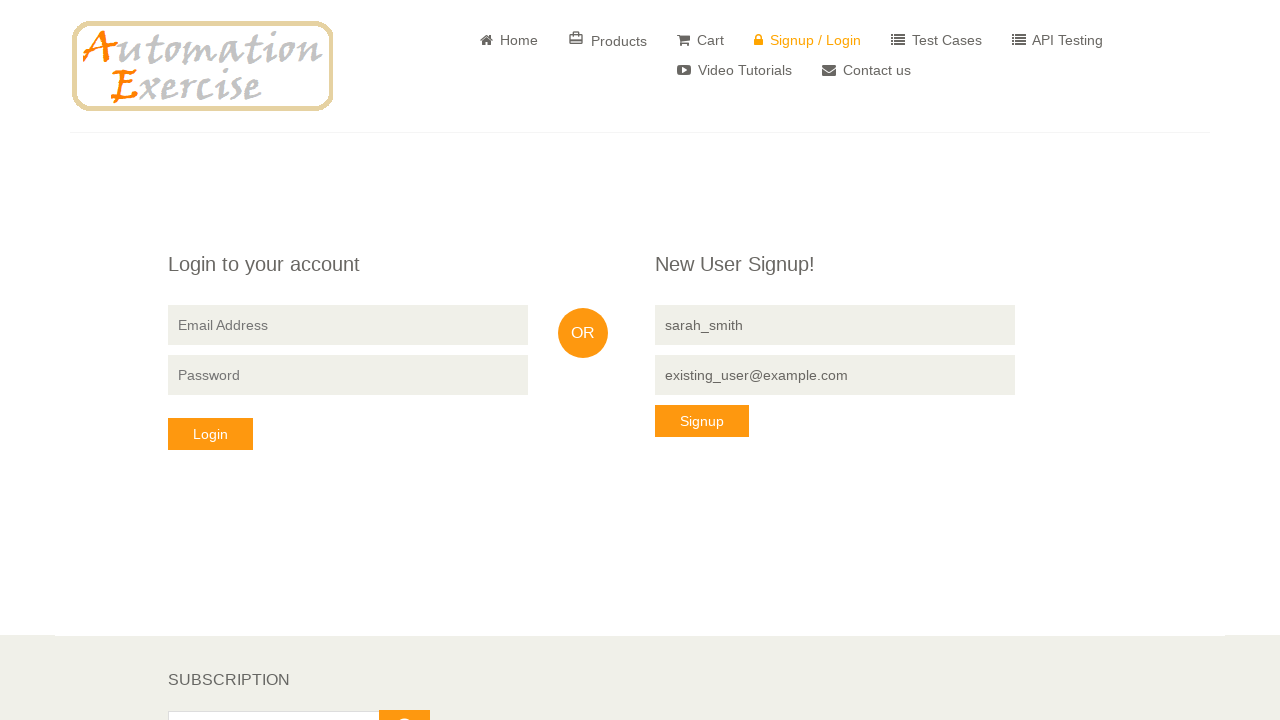

Clicked signup button to attempt registration at (702, 421) on button[data-qa='signup-button']
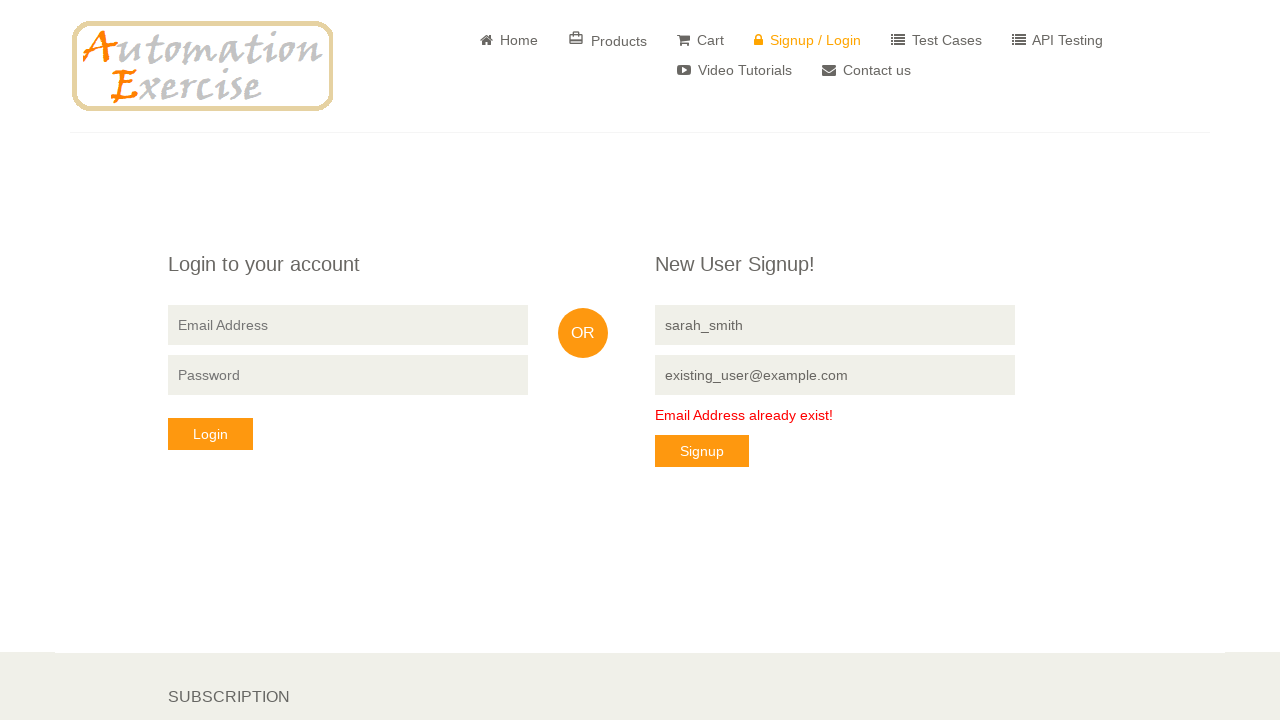

Verified error message 'Email Address already exist!' is displayed
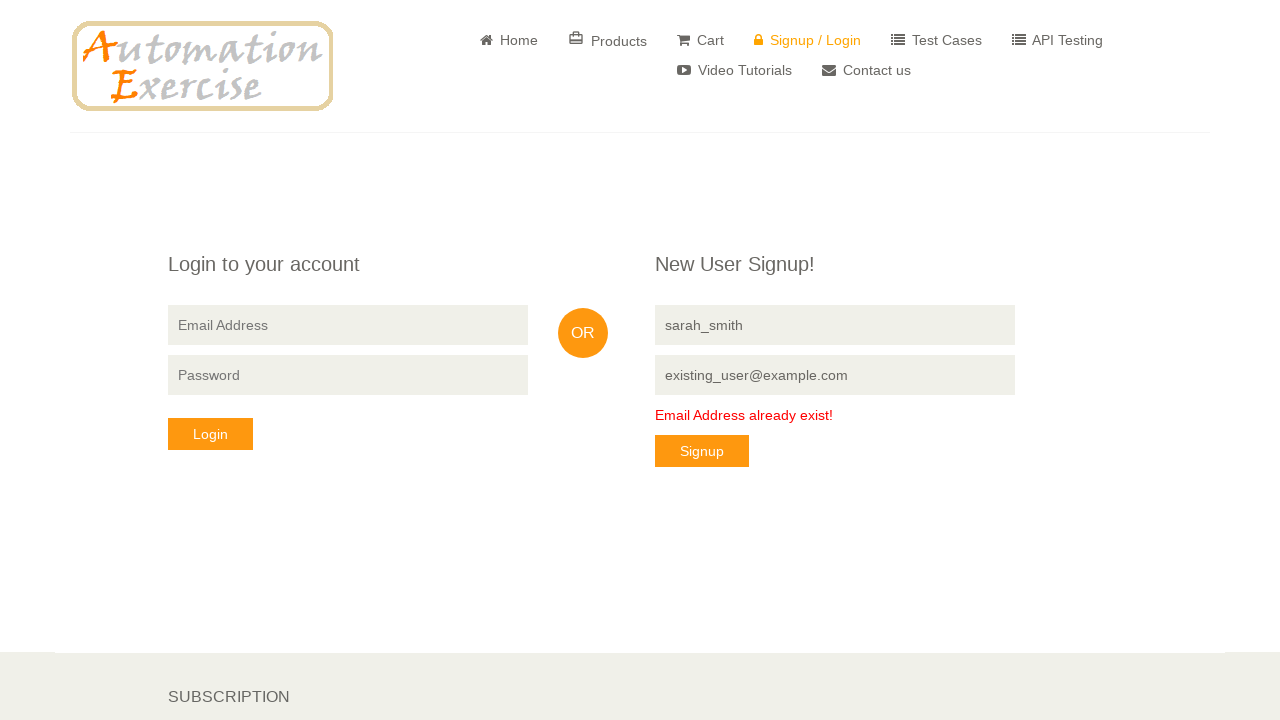

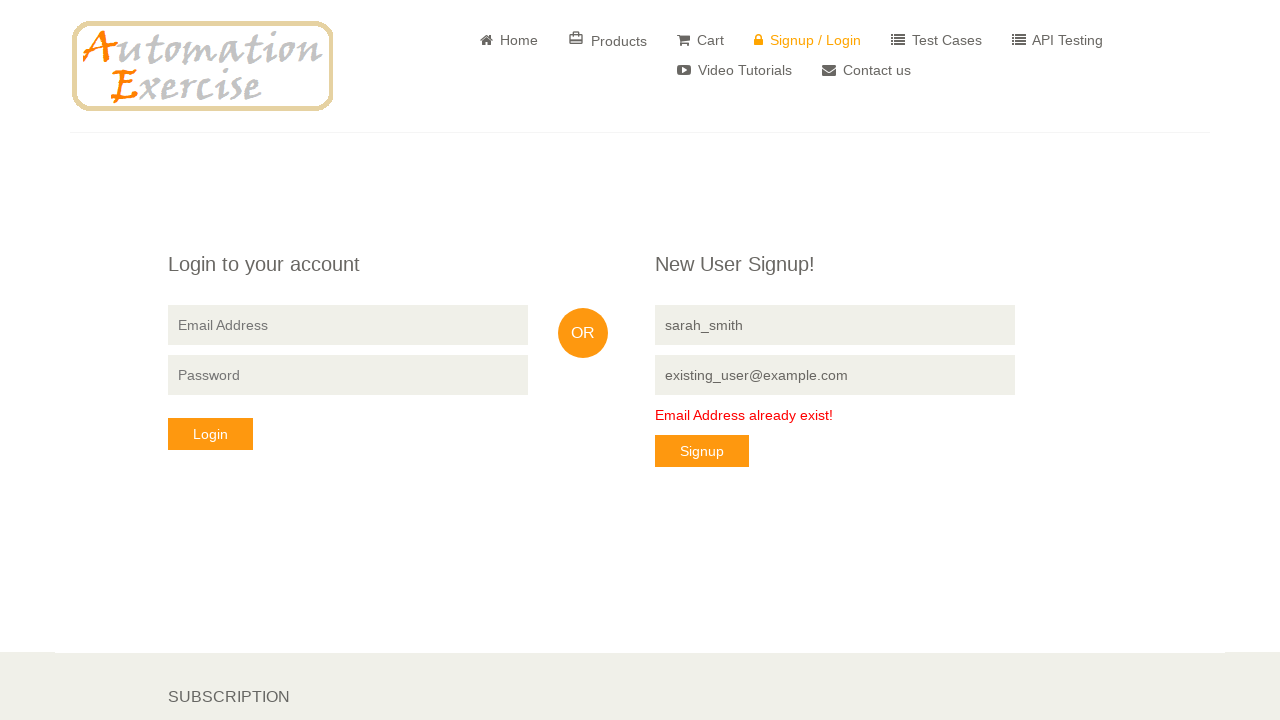